Tests button click functionality on DemoQA by navigating to the Buttons section, clicking a "Click Me" button, and verifying the success message appears

Starting URL: https://demoqa.com/elements

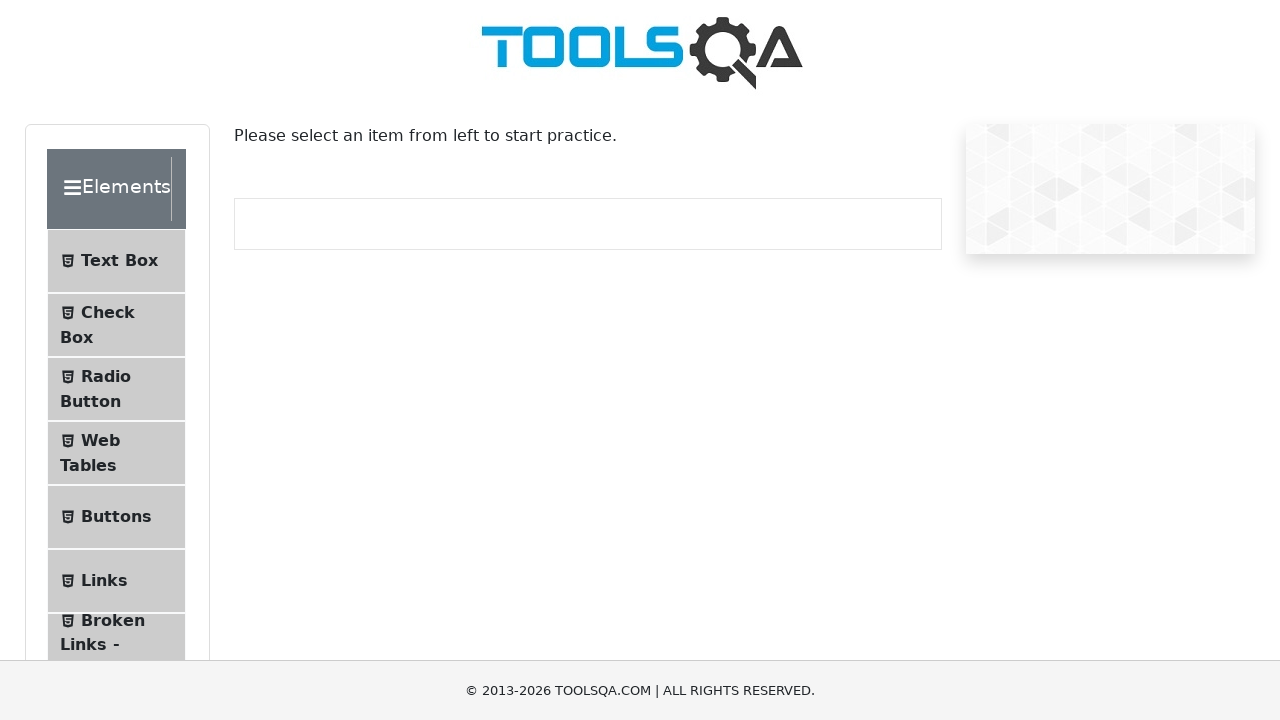

Clicked on Buttons navigation link at (116, 517) on text=Buttons
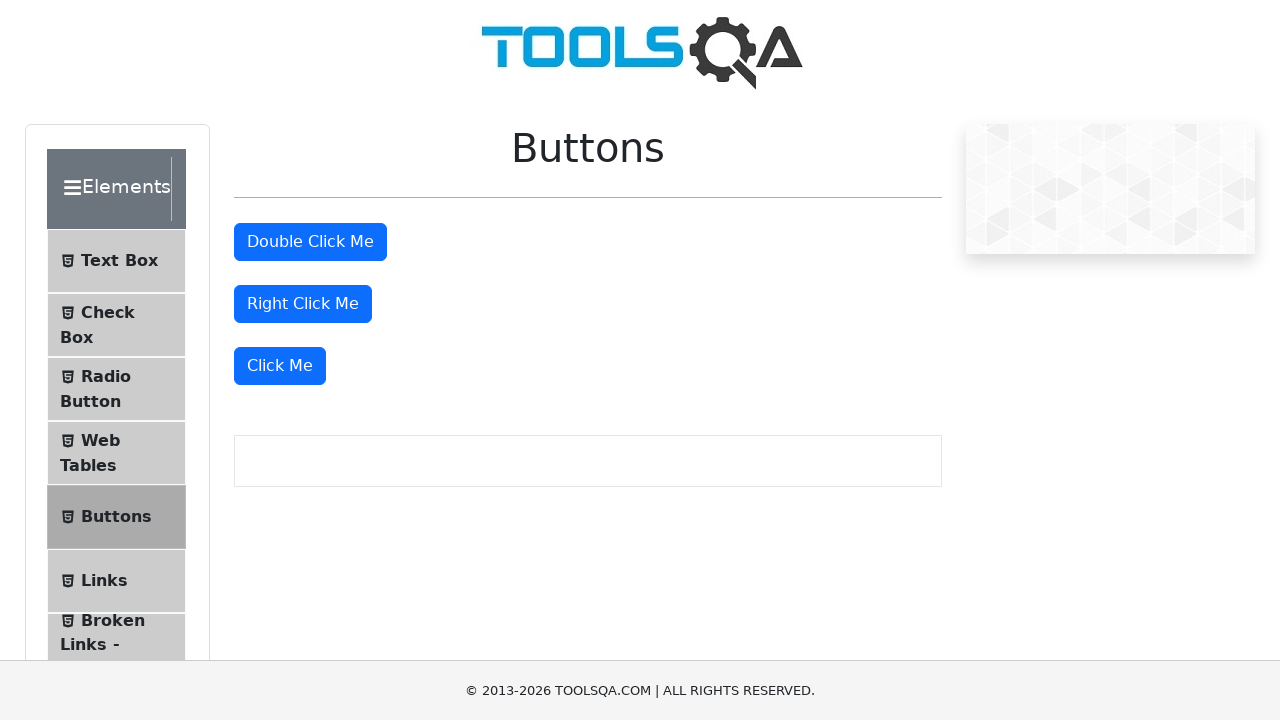

Buttons page loaded and double-click button is visible
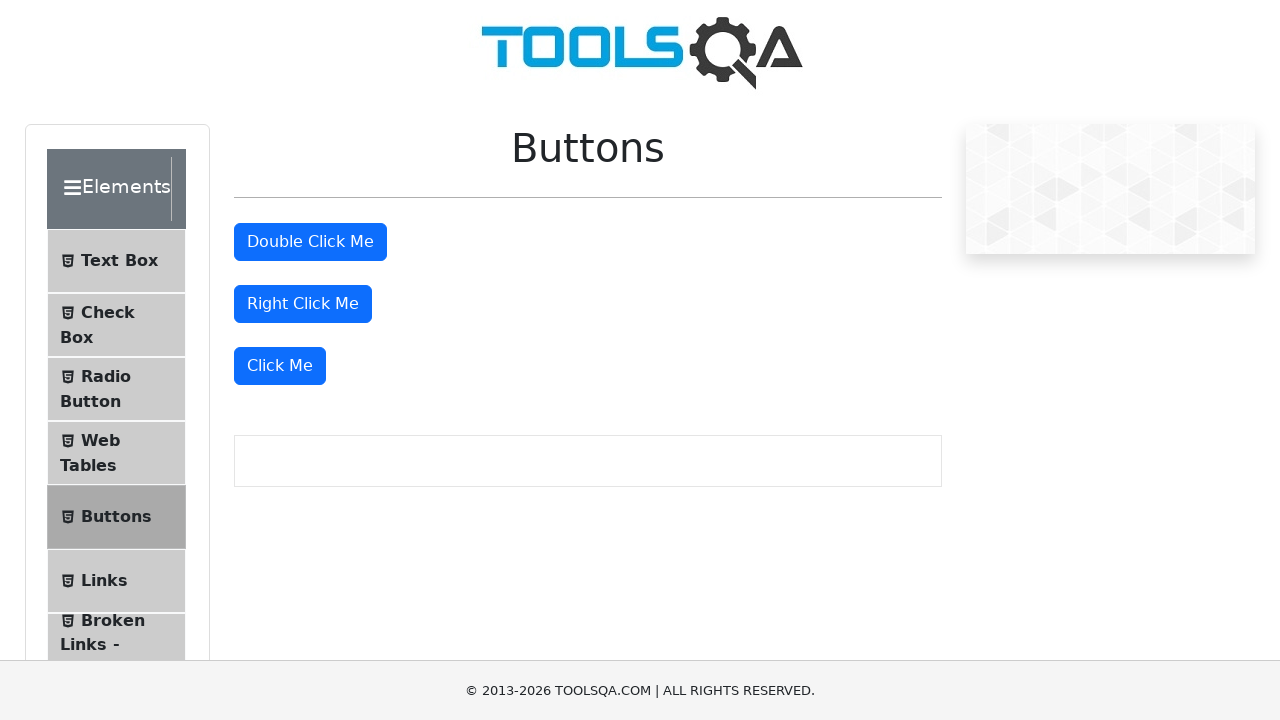

Clicked the 'Click Me' button at (280, 366) on xpath=//button[text()='Click Me']
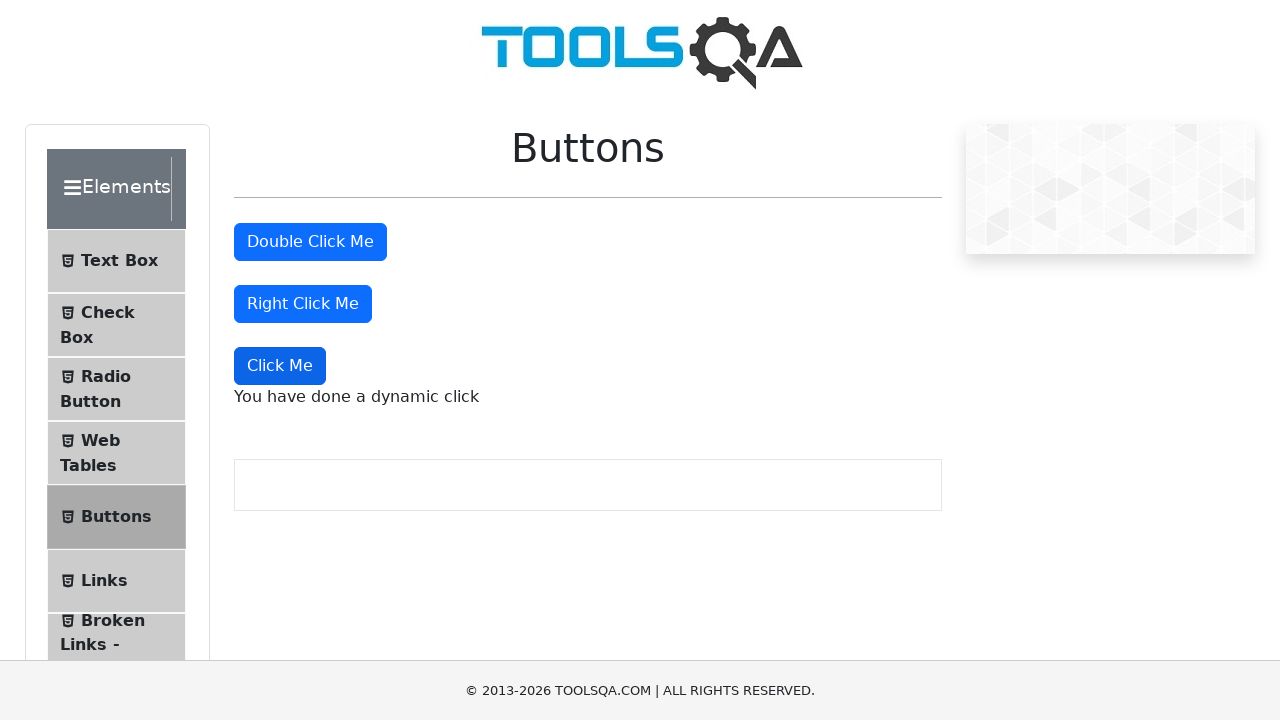

Dynamic click success message appeared
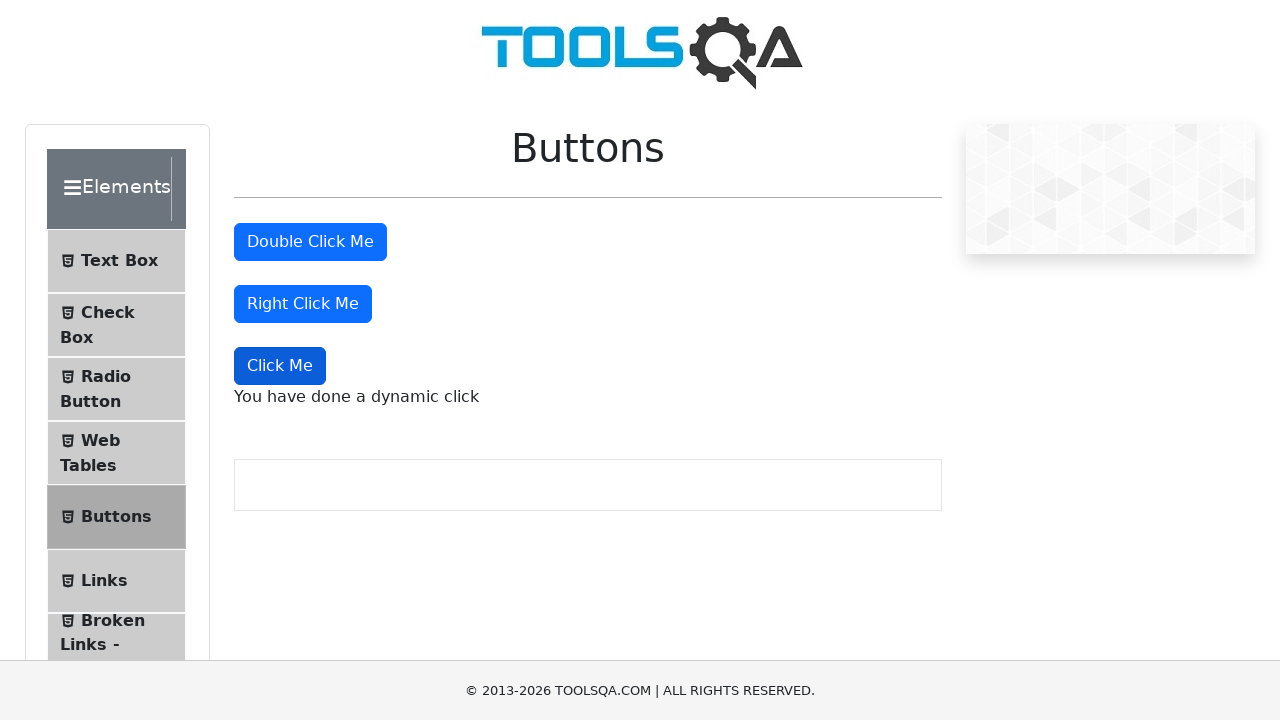

Retrieved success message text: 'You have done a dynamic click'
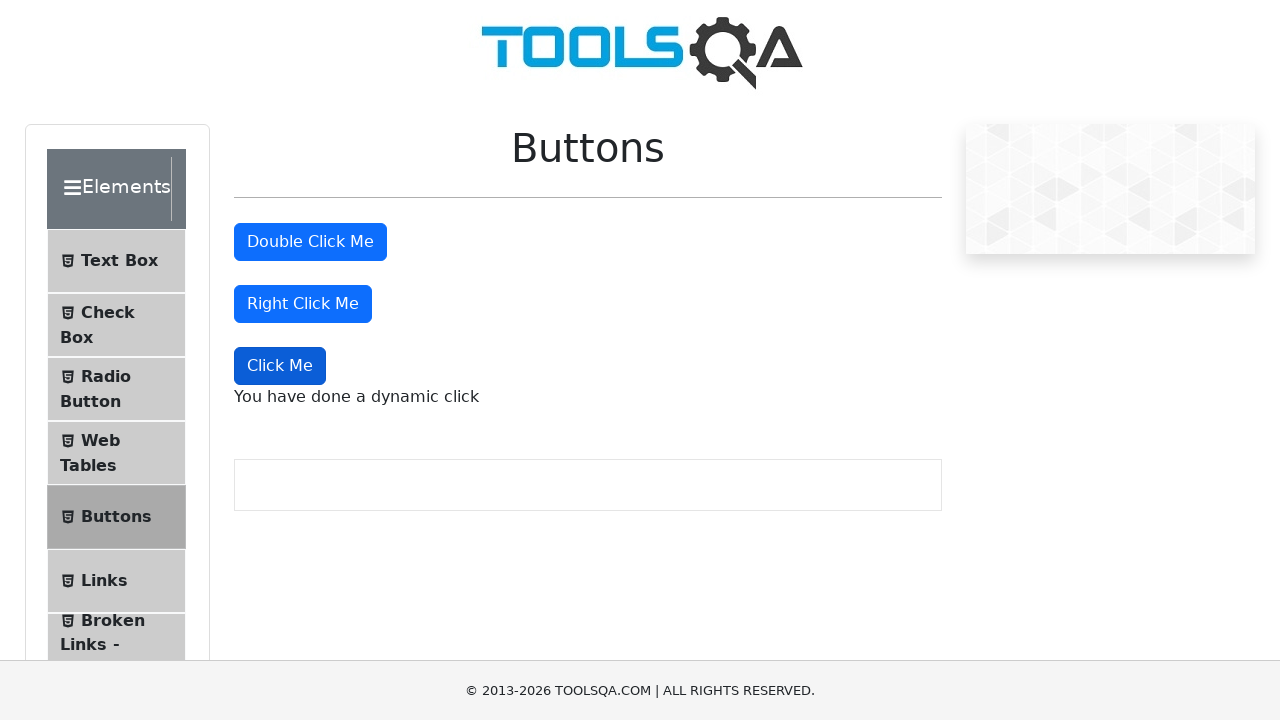

Assertion passed: success message matches expected text
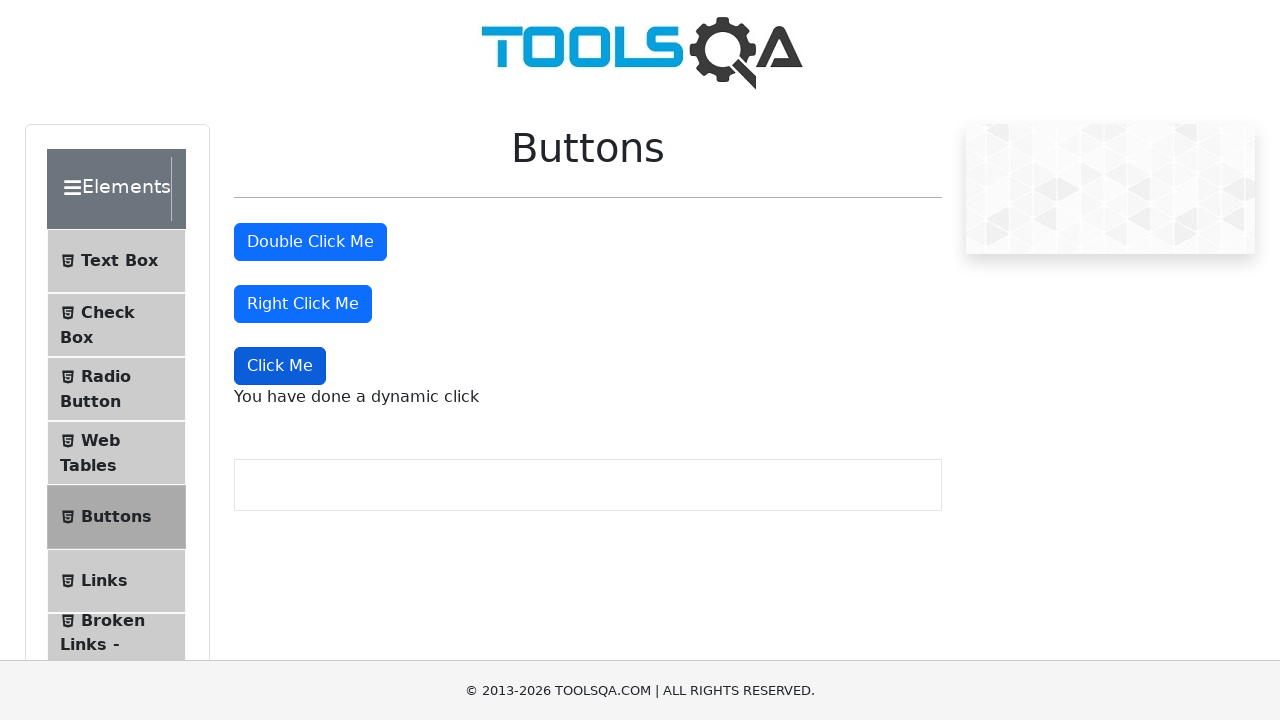

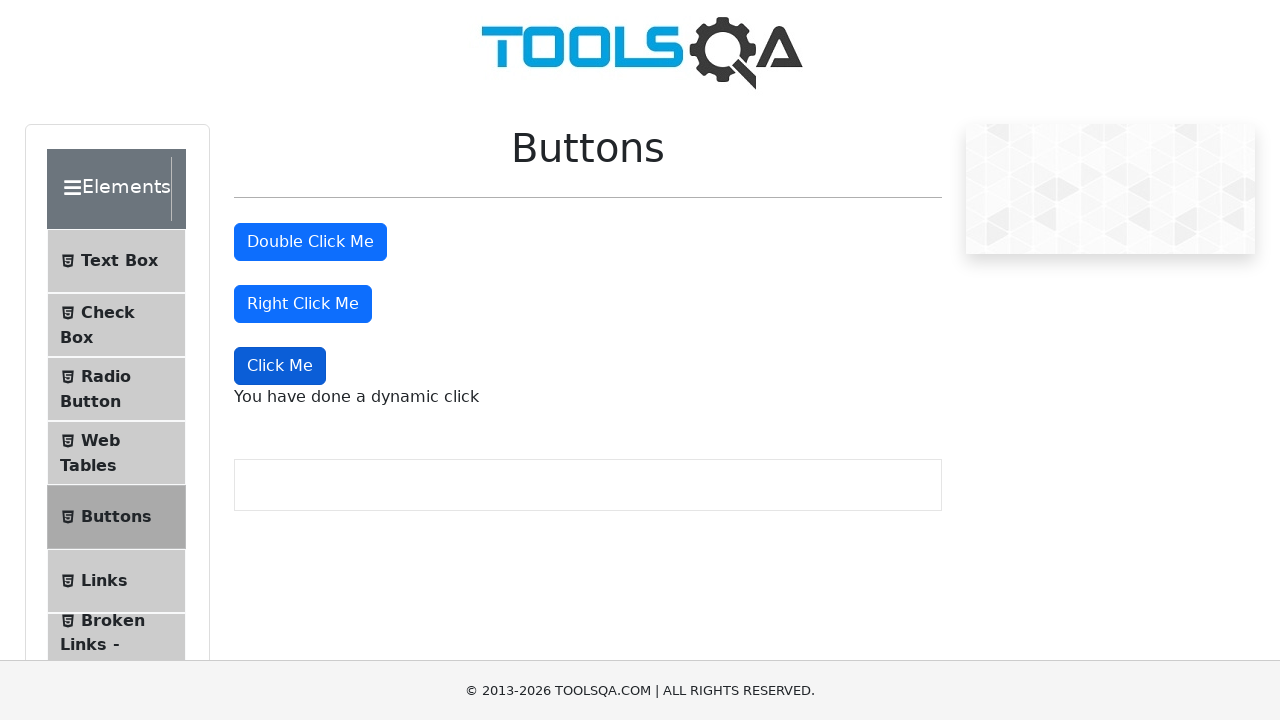